Navigates to YouTube and sets the browser window to a specific size (150x60 pixels)

Starting URL: https://www.youtube.com/

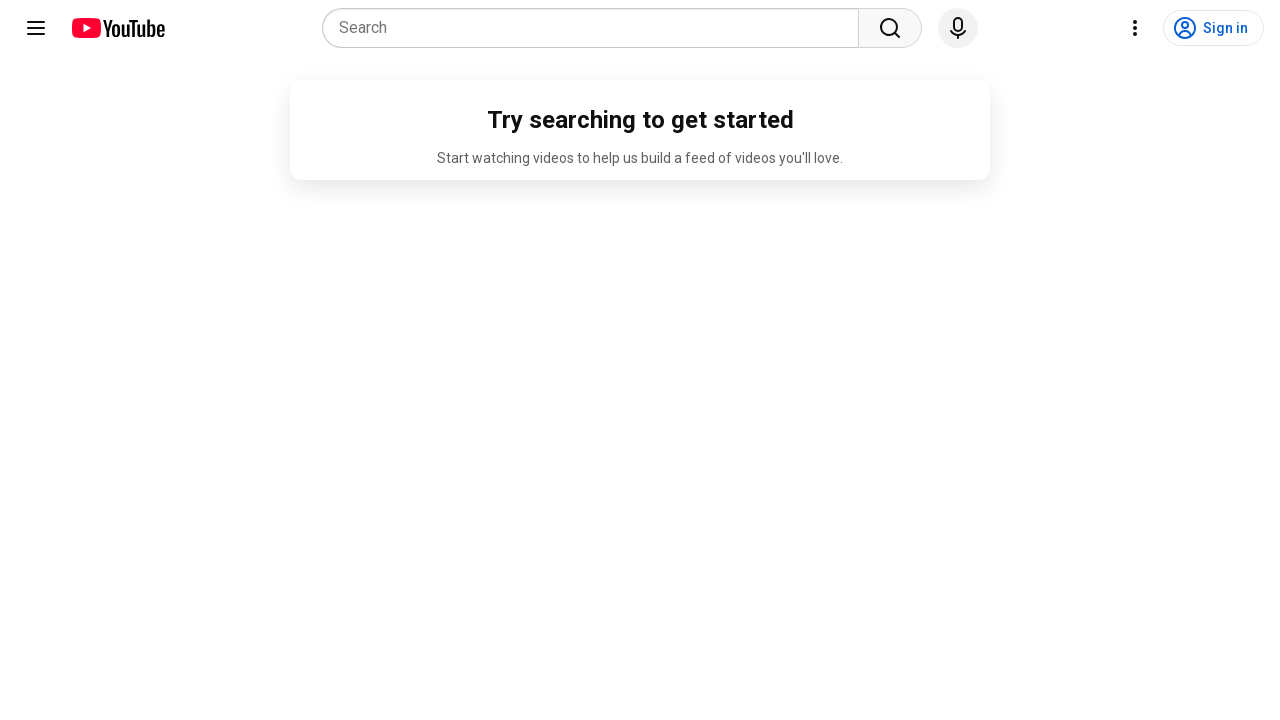

Set browser window size to 150x60 pixels
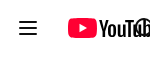

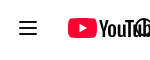